Tests that toggle-all checkbox updates state when individual items are completed or cleared

Starting URL: https://demo.playwright.dev/todomvc

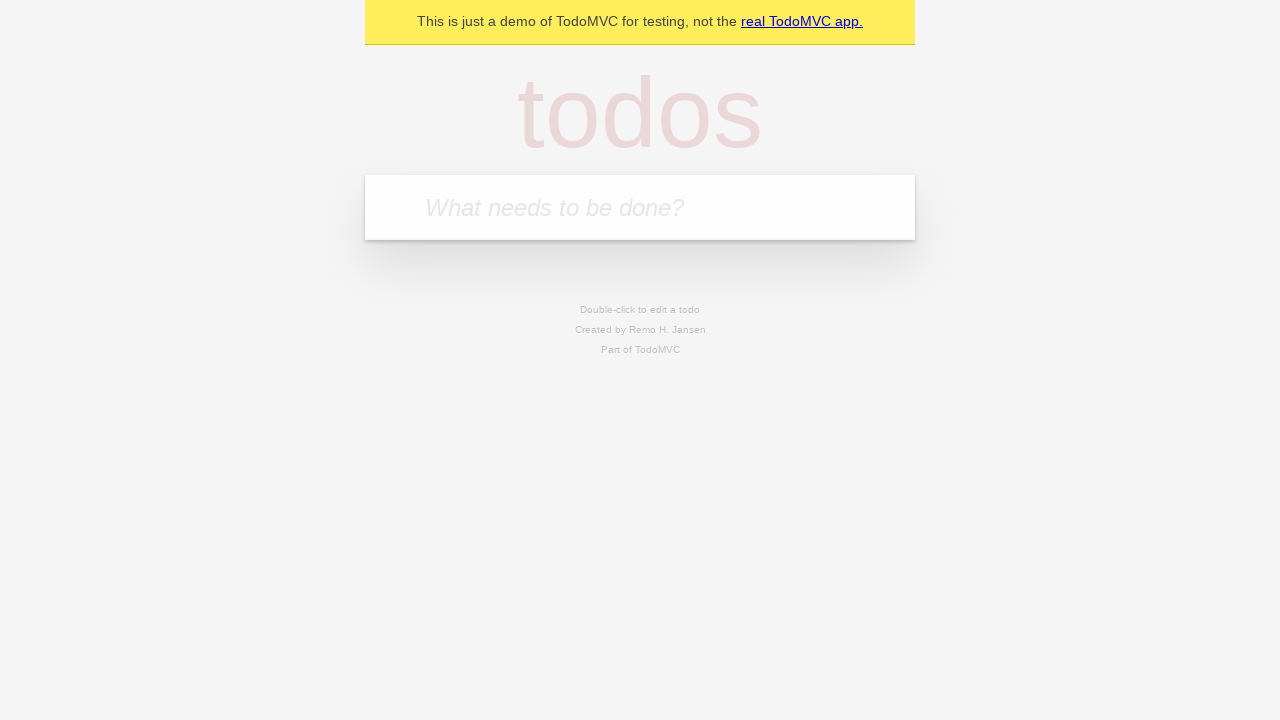

Filled new todo input with 'buy some cheese' on .new-todo
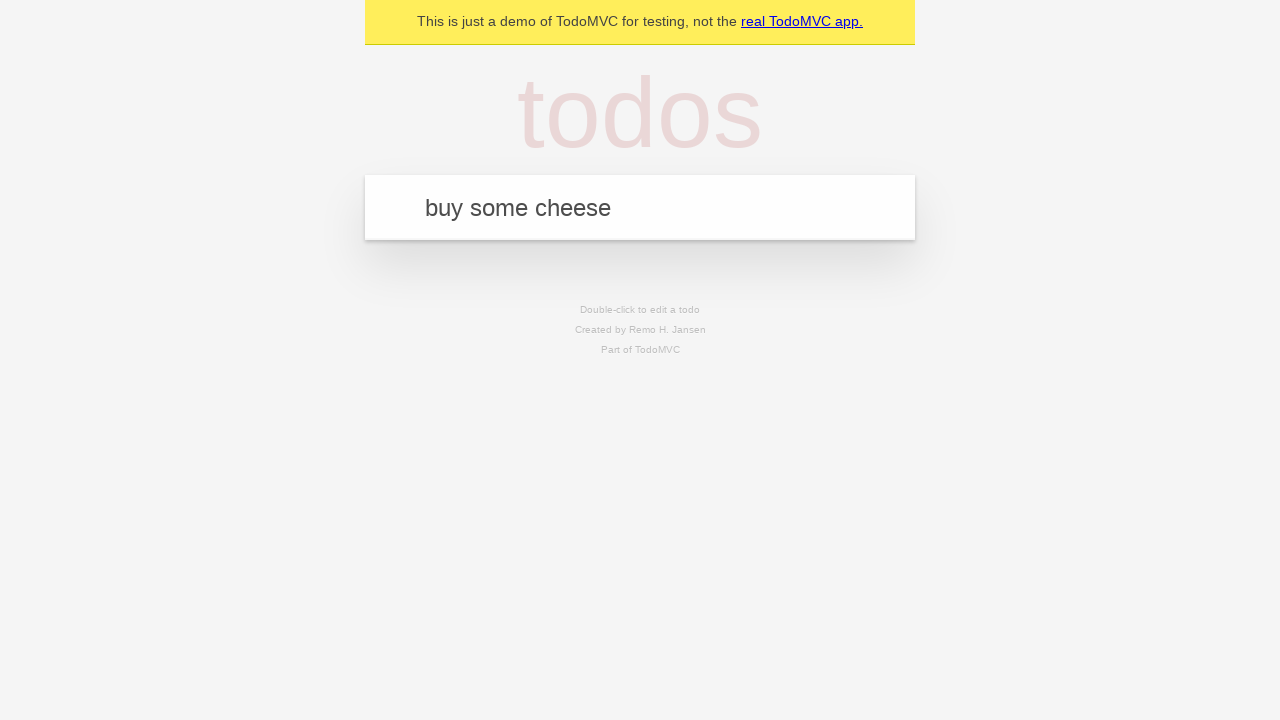

Pressed Enter to create first todo on .new-todo
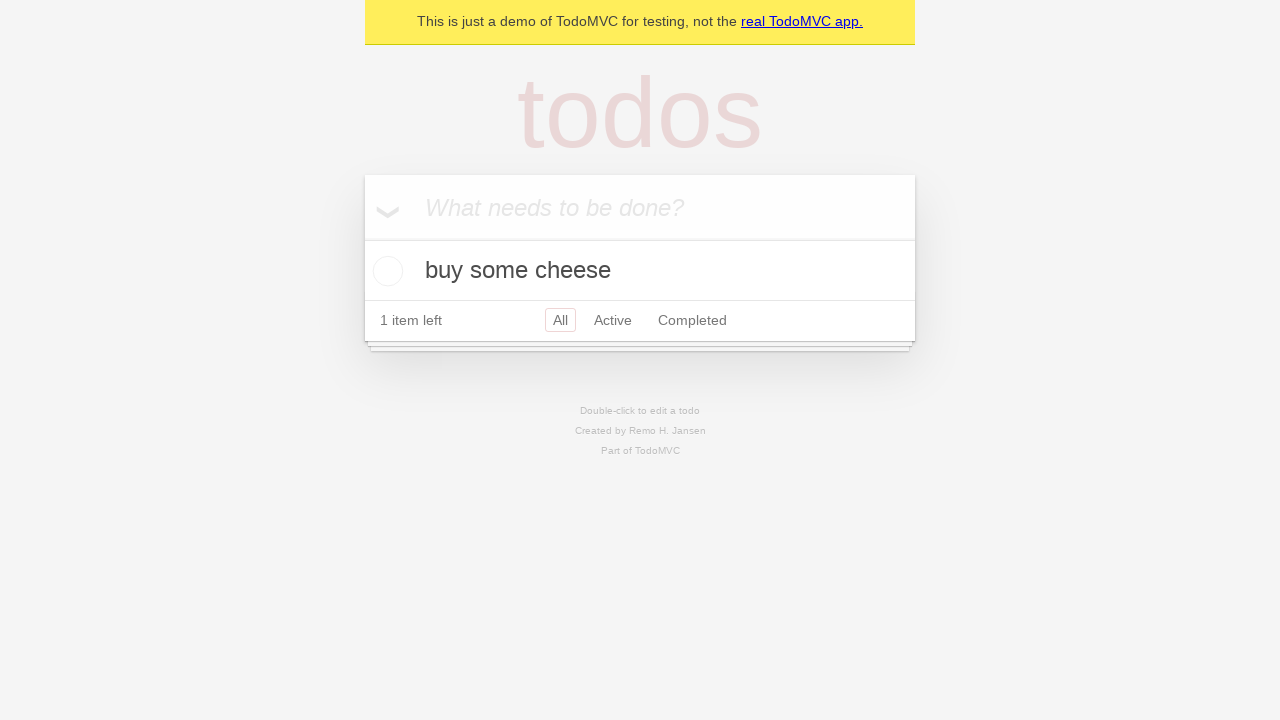

Filled new todo input with 'feed the cat' on .new-todo
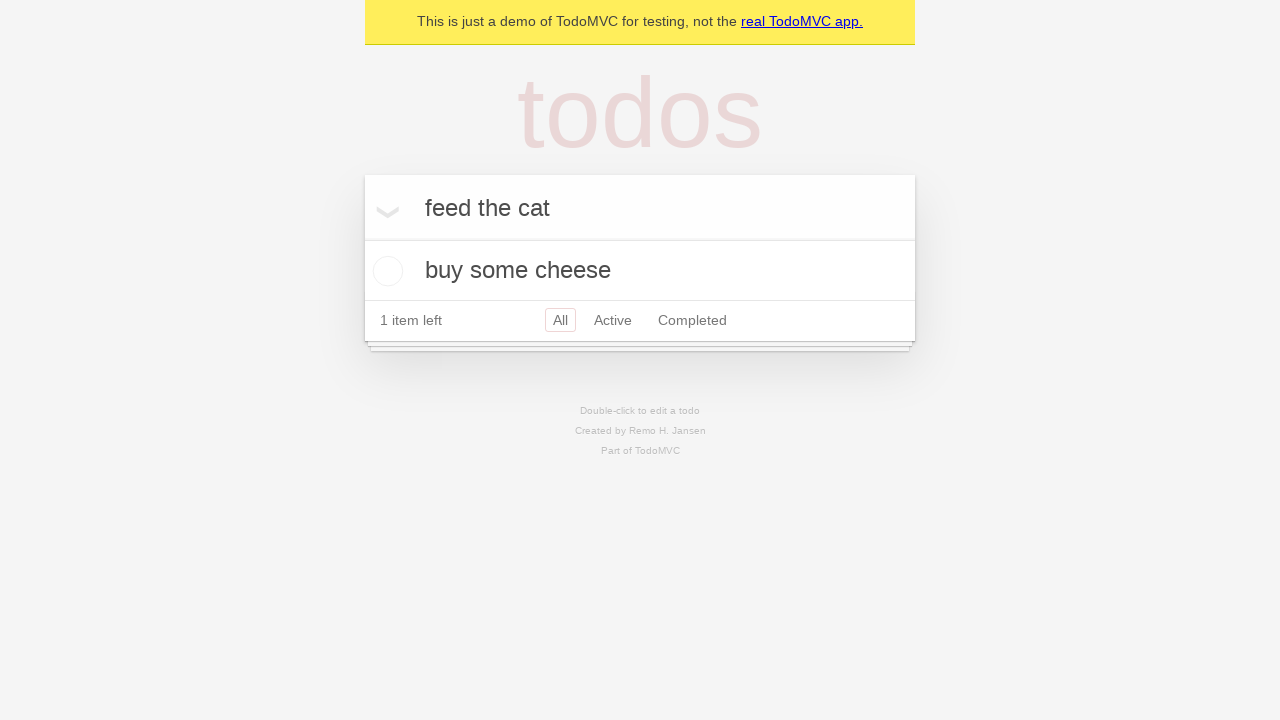

Pressed Enter to create second todo on .new-todo
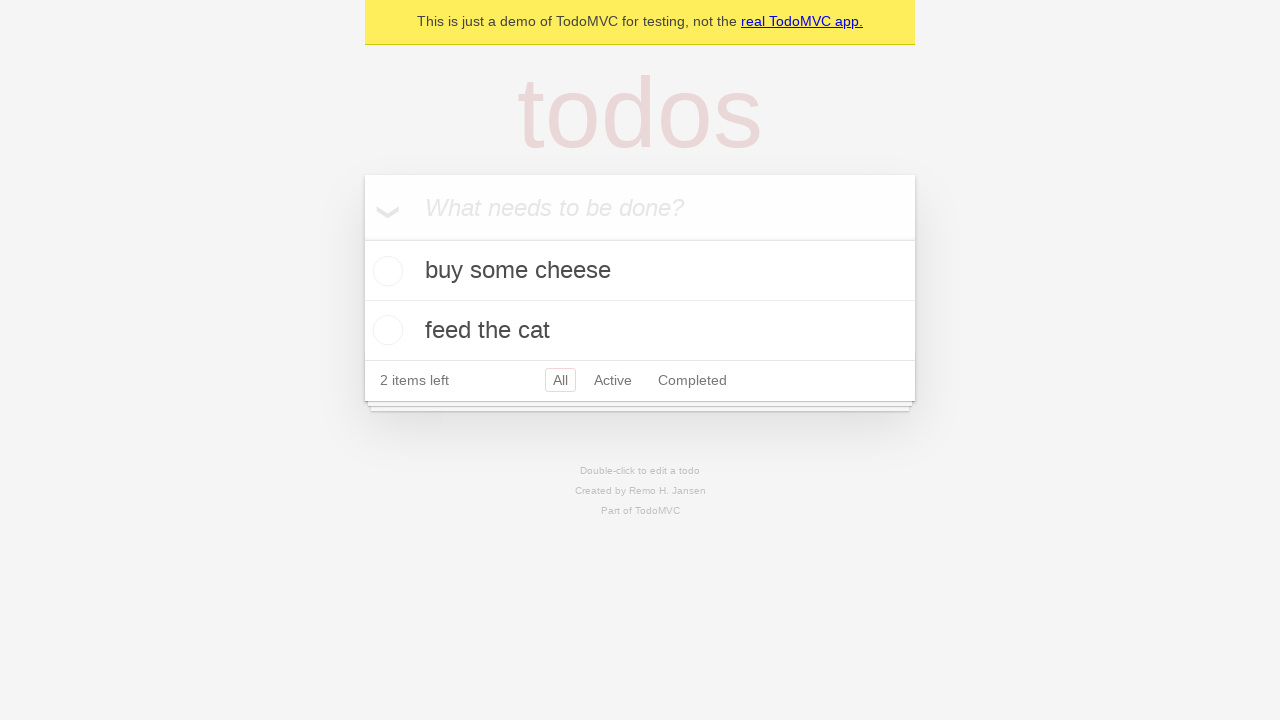

Filled new todo input with 'book a doctors appointment' on .new-todo
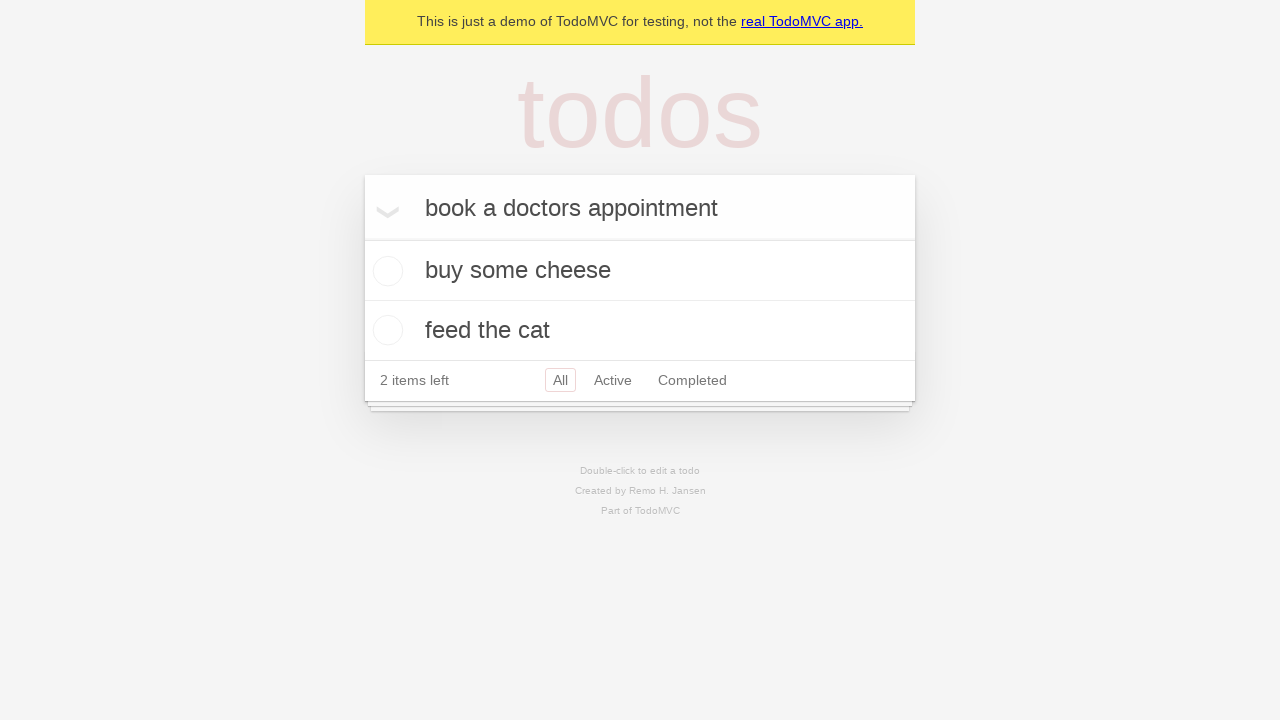

Pressed Enter to create third todo on .new-todo
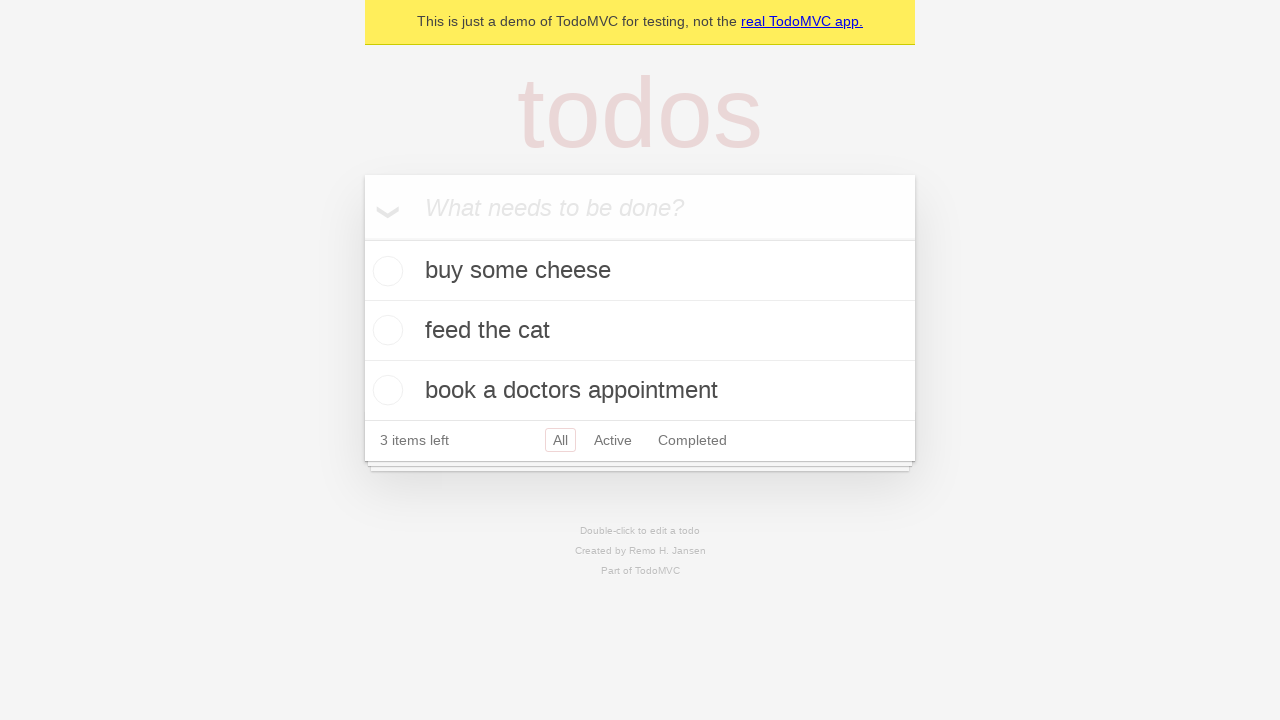

Checked toggle-all checkbox to mark all todos complete at (362, 238) on .toggle-all
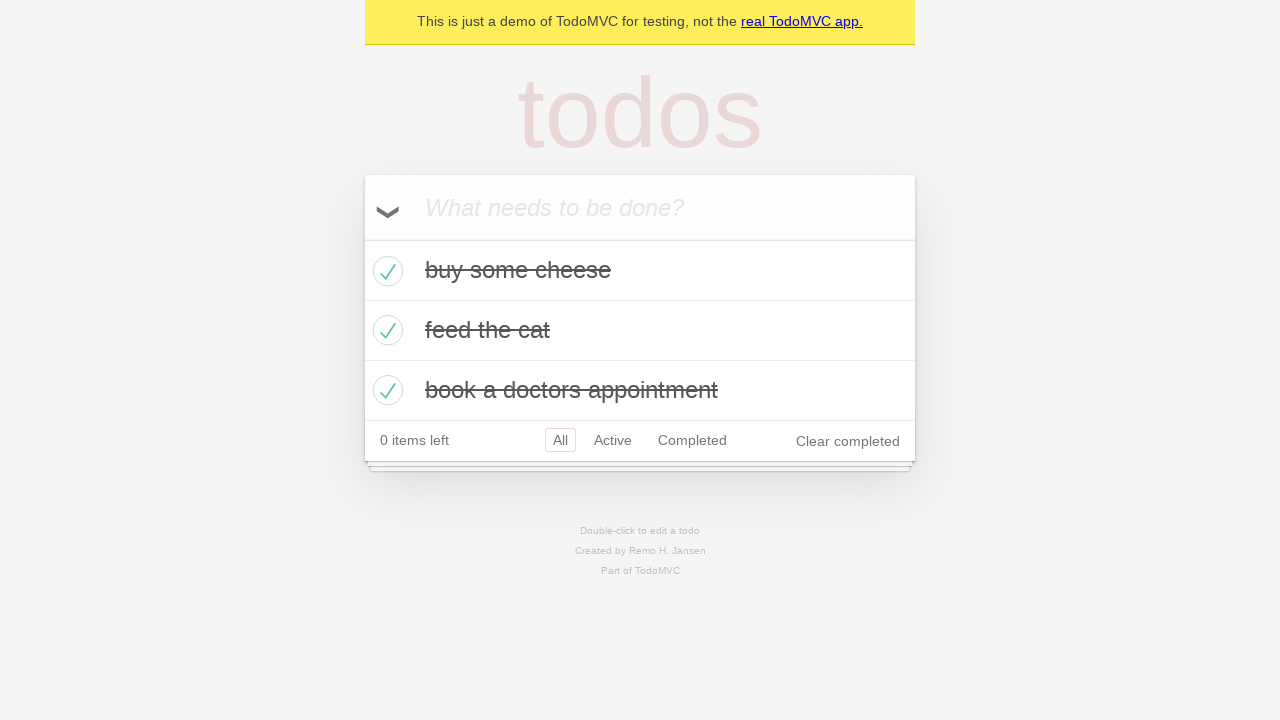

Unchecked first todo to mark it incomplete at (385, 271) on .todo-list li >> nth=0 >> .toggle
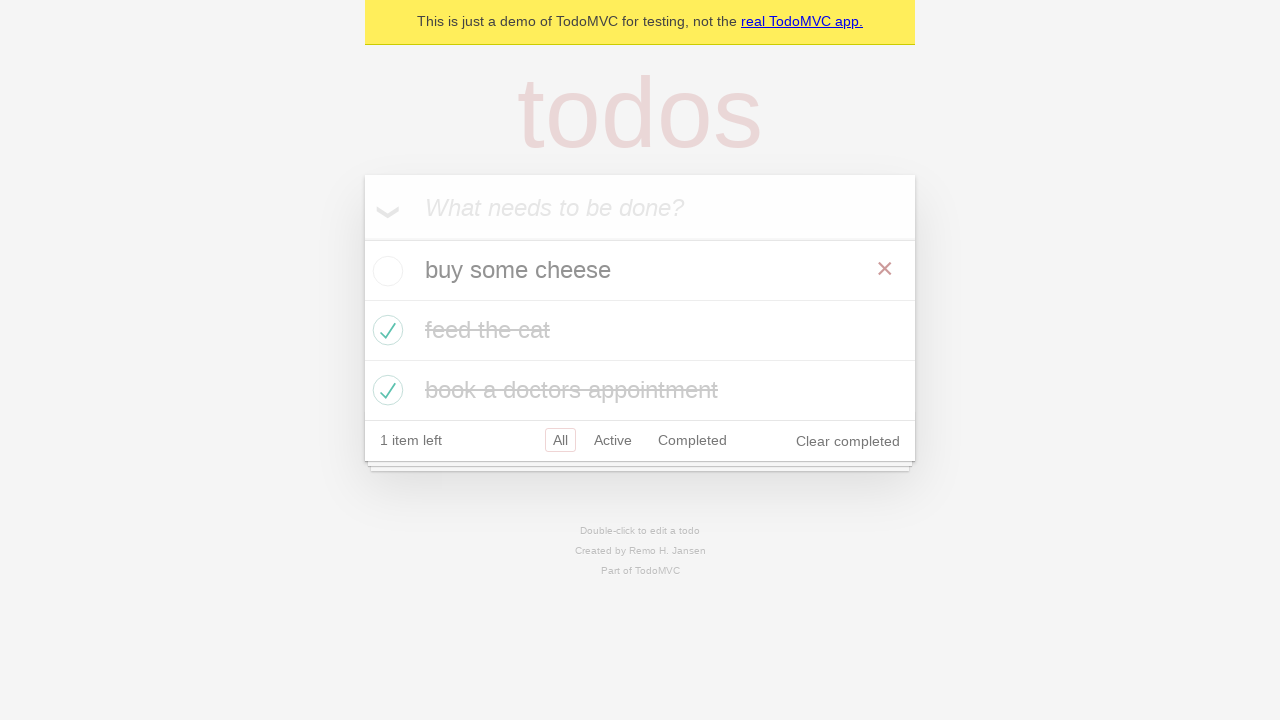

Checked first todo again to mark it complete at (385, 271) on .todo-list li >> nth=0 >> .toggle
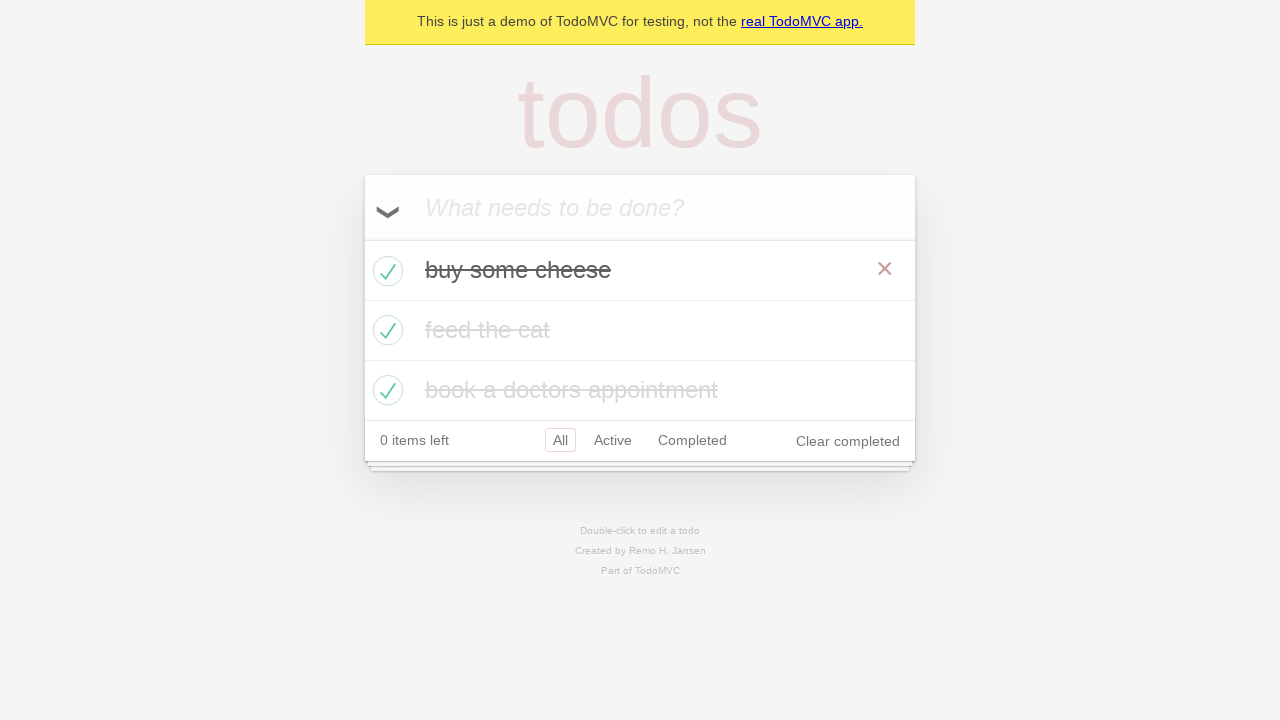

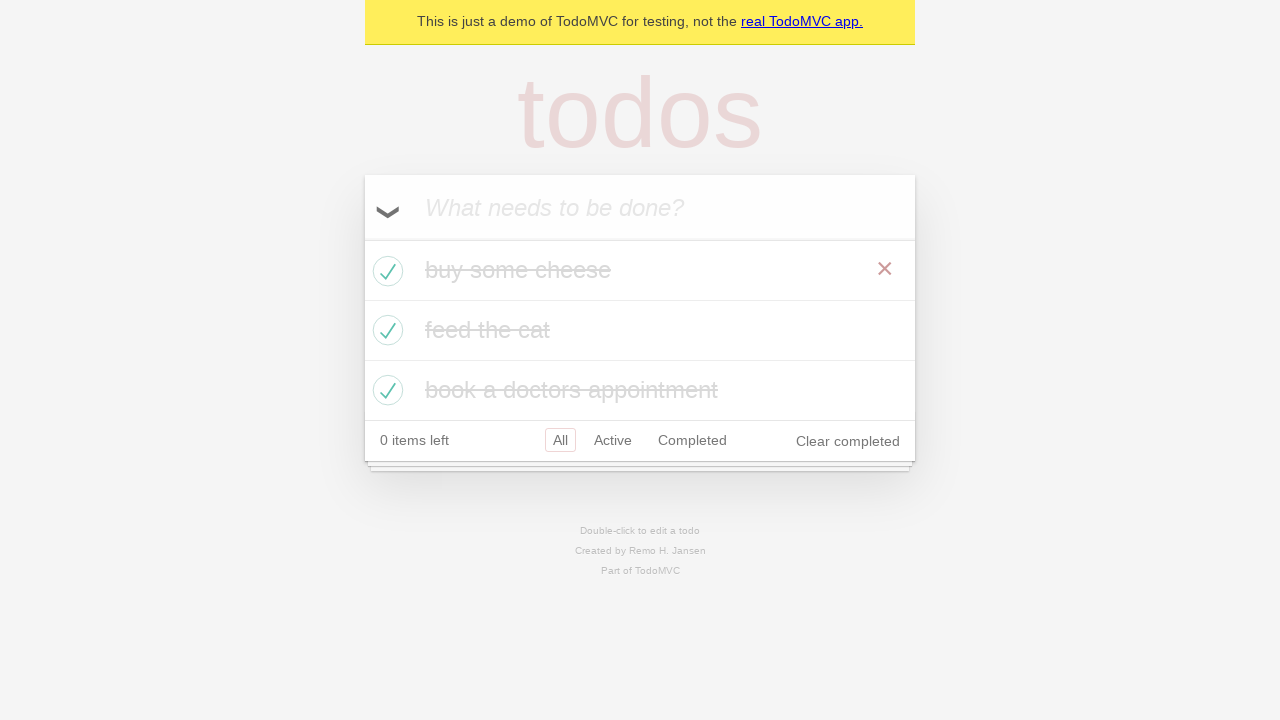